Tests element visibility by verifying an element is visible, then clicking a hide button and verifying the element becomes hidden

Starting URL: https://rahulshettyacademy.com/AutomationPractice/

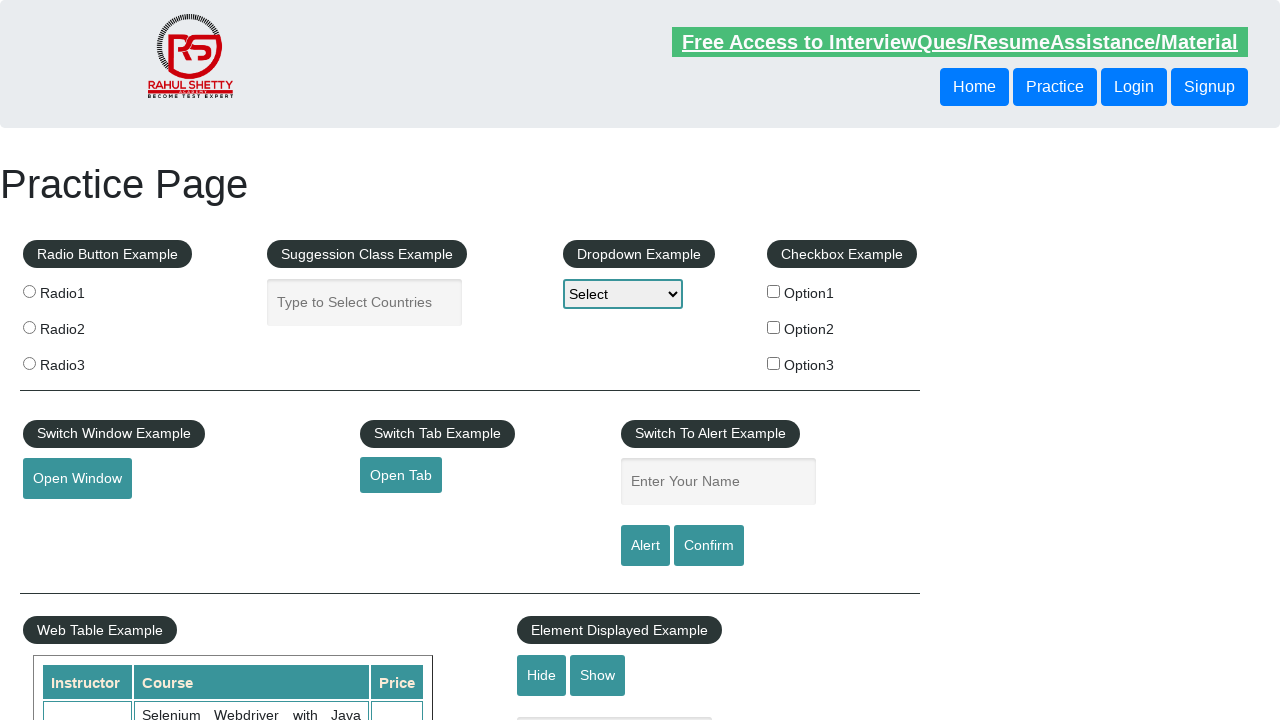

Navigated to https://rahulshettyacademy.com/AutomationPractice/
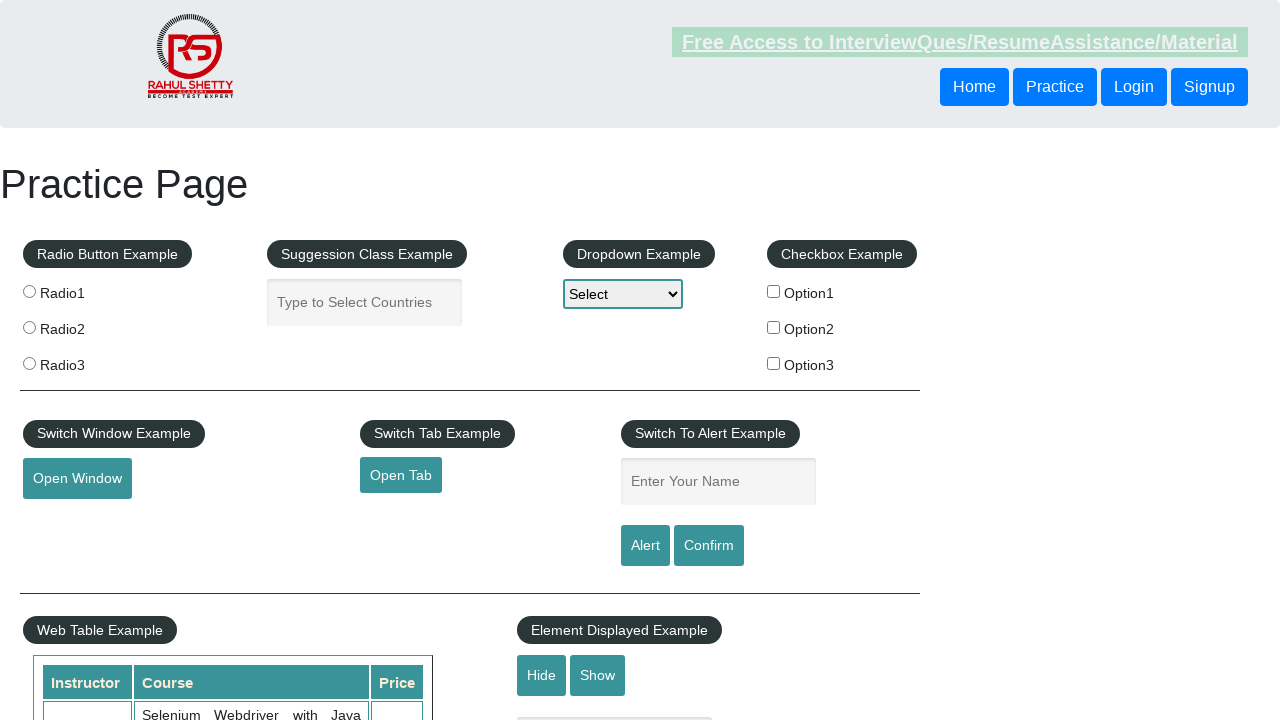

Verified that #displayed-text element is visible
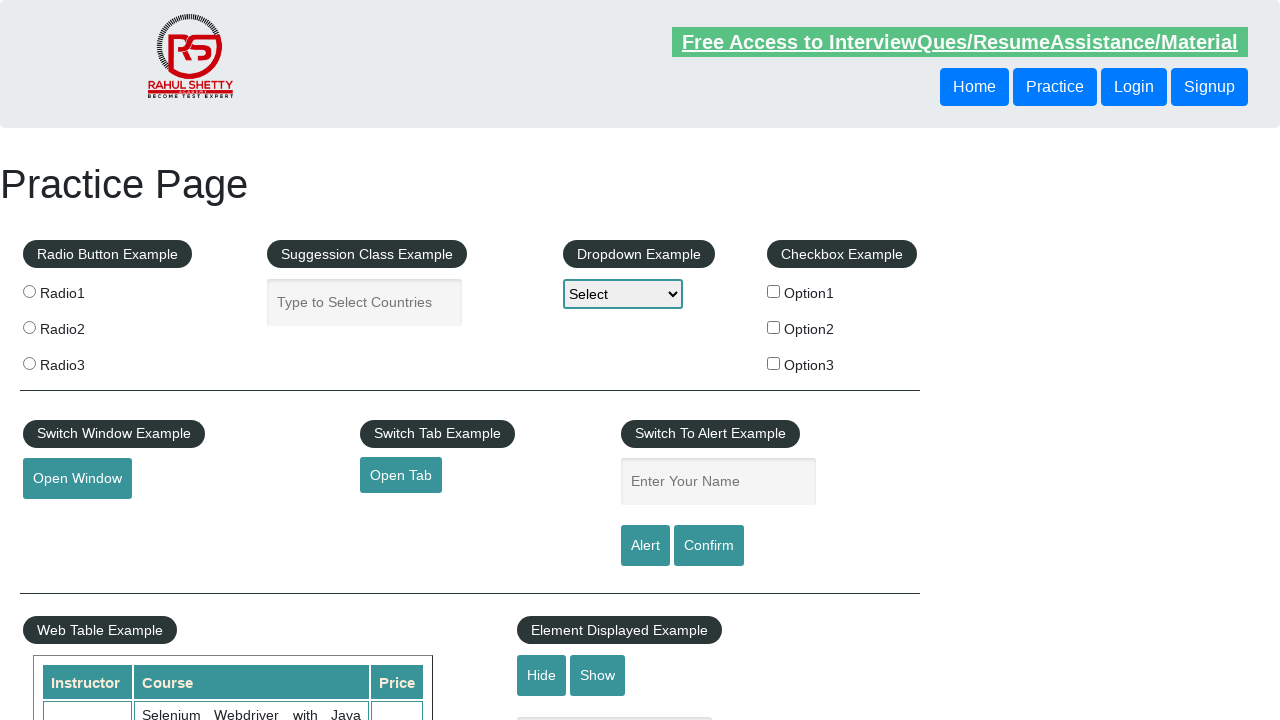

Clicked the hide textbox button (#hide-textbox) at (542, 675) on #hide-textbox
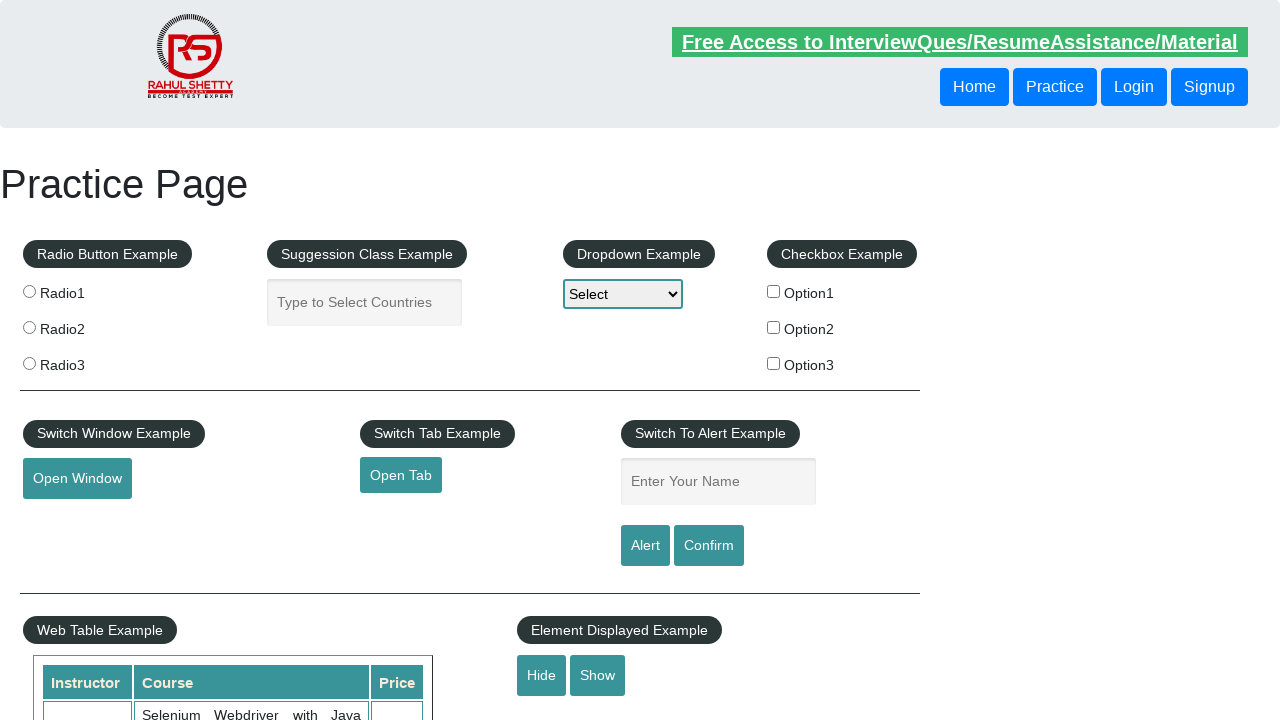

Verified that #displayed-text element is now hidden
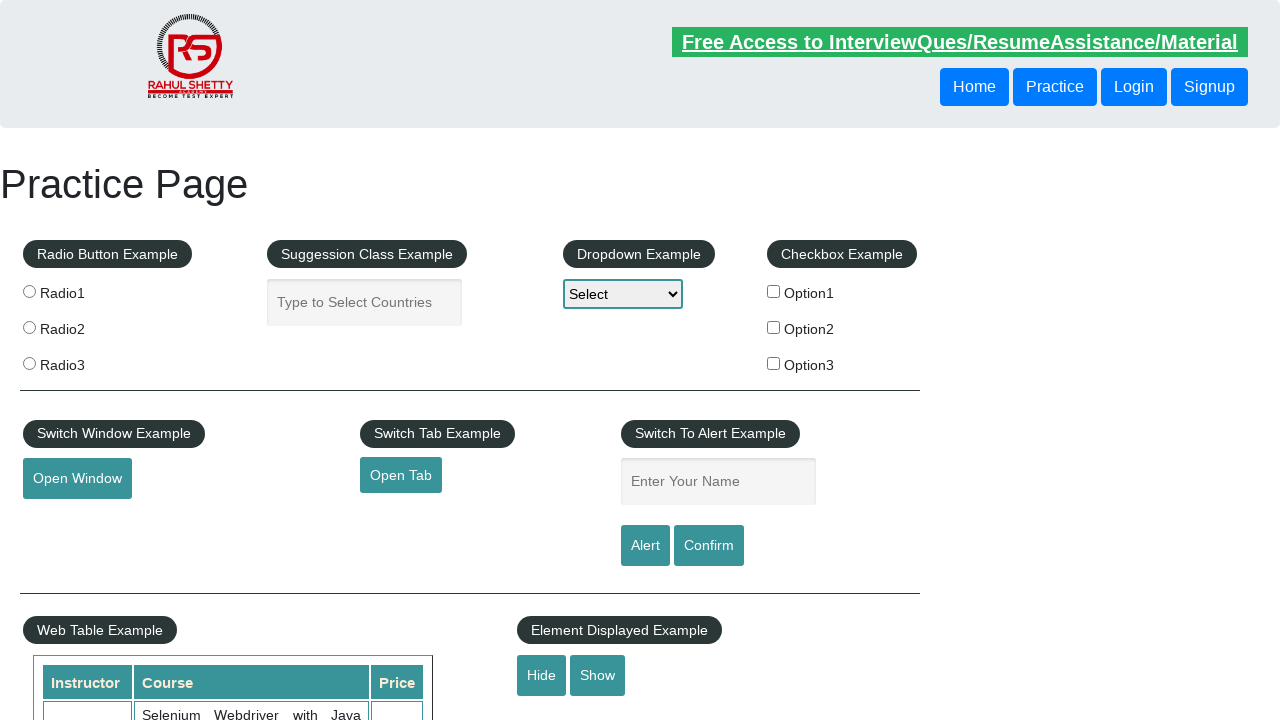

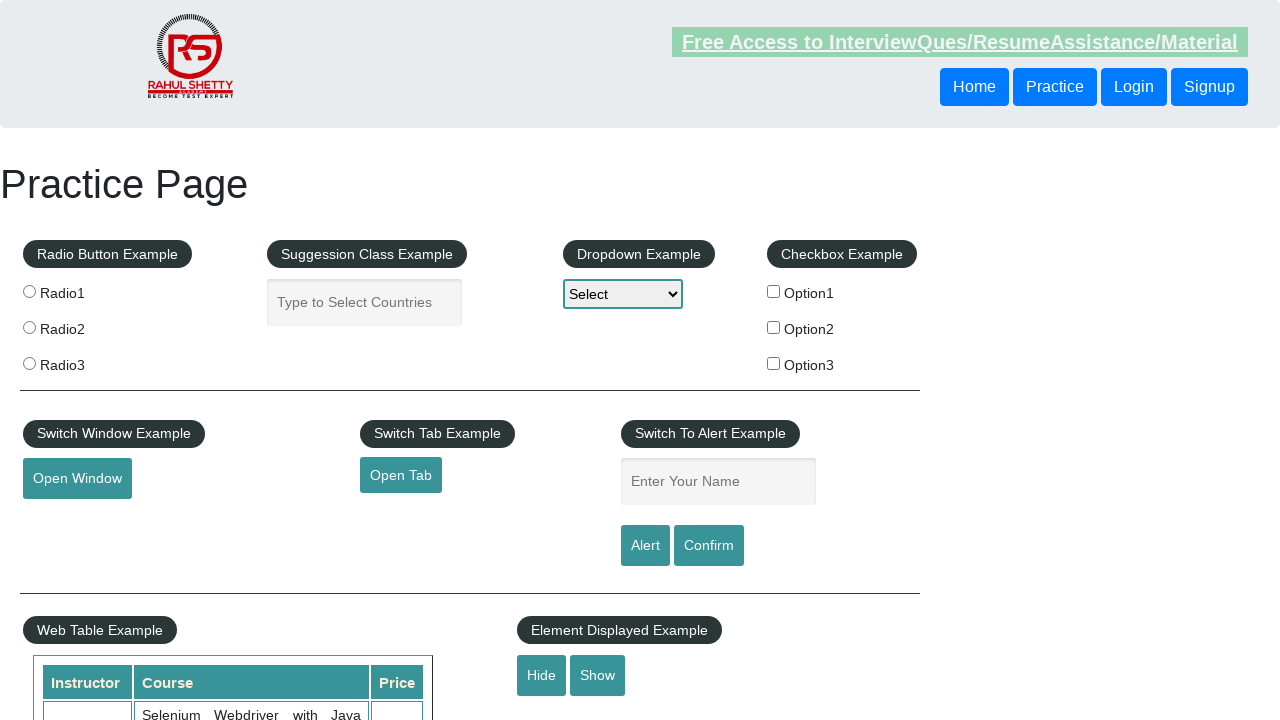